Tests JavaScript alert handling by switching to an alert and accepting it

Starting URL: https://the-internet.herokuapp.com/javascript_alerts

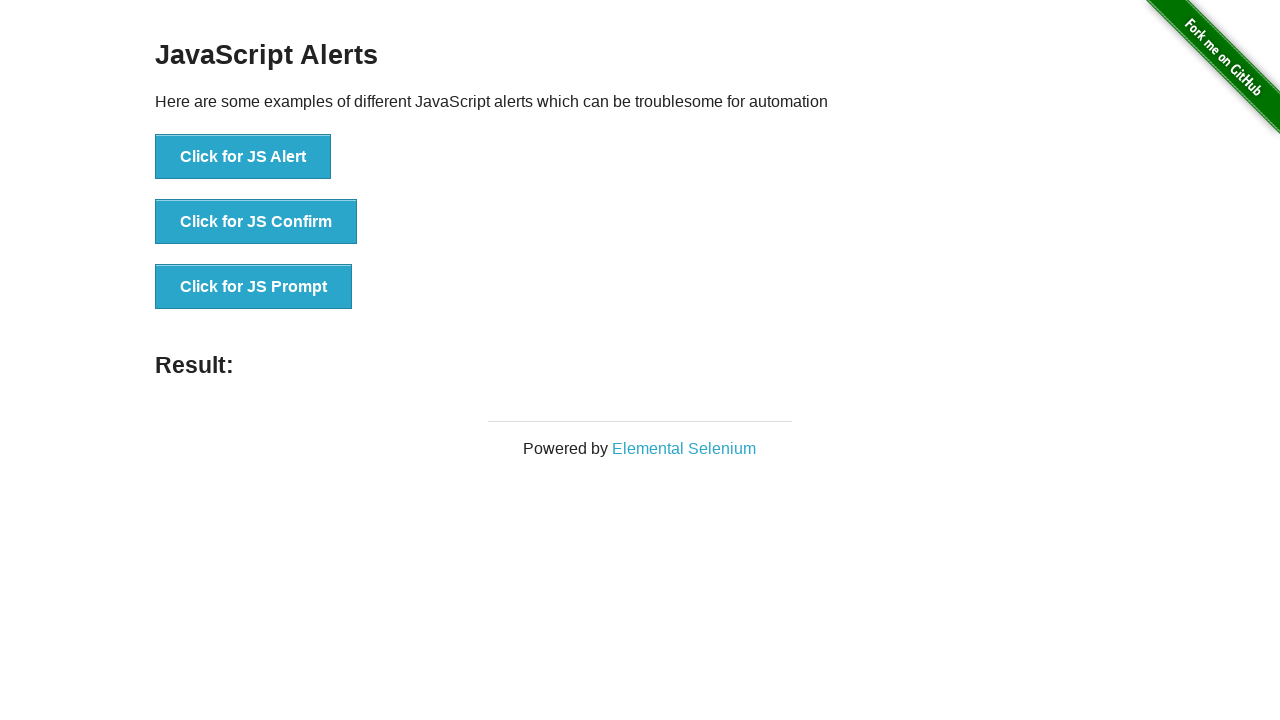

Clicked button to trigger JavaScript alert at (243, 157) on button:has-text('Click for JS Alert')
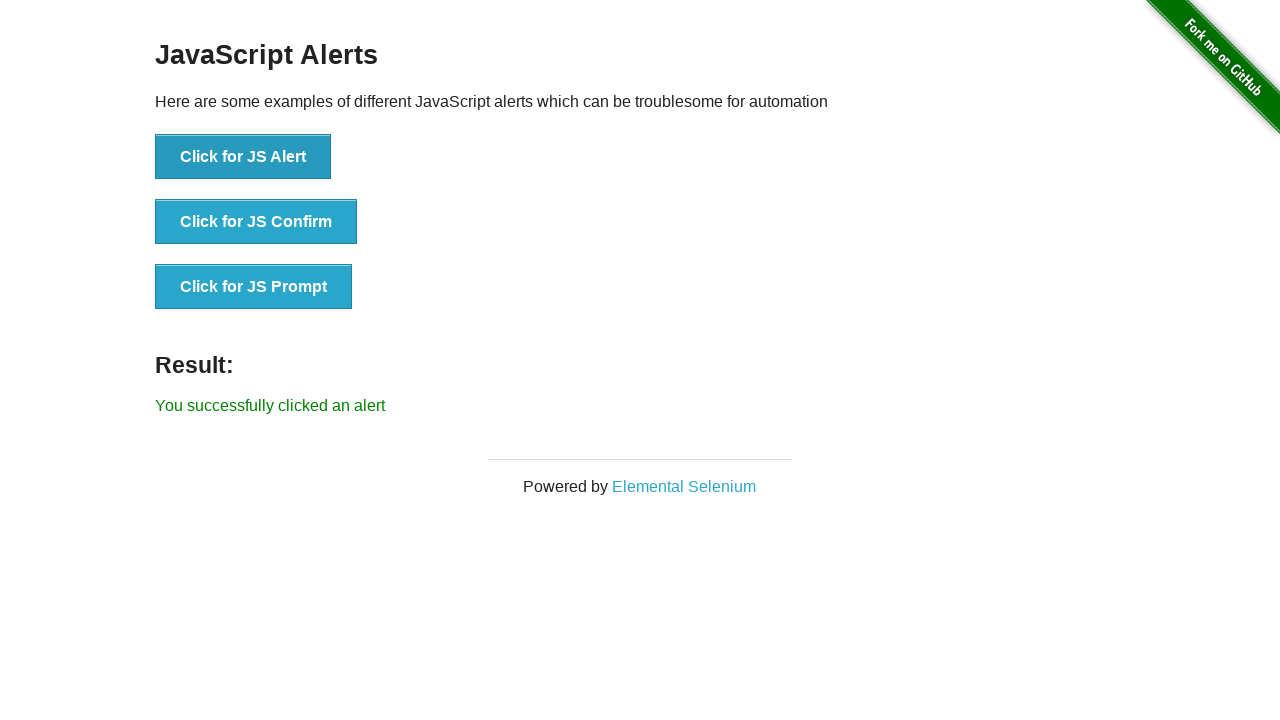

Set up dialog handler to accept alerts
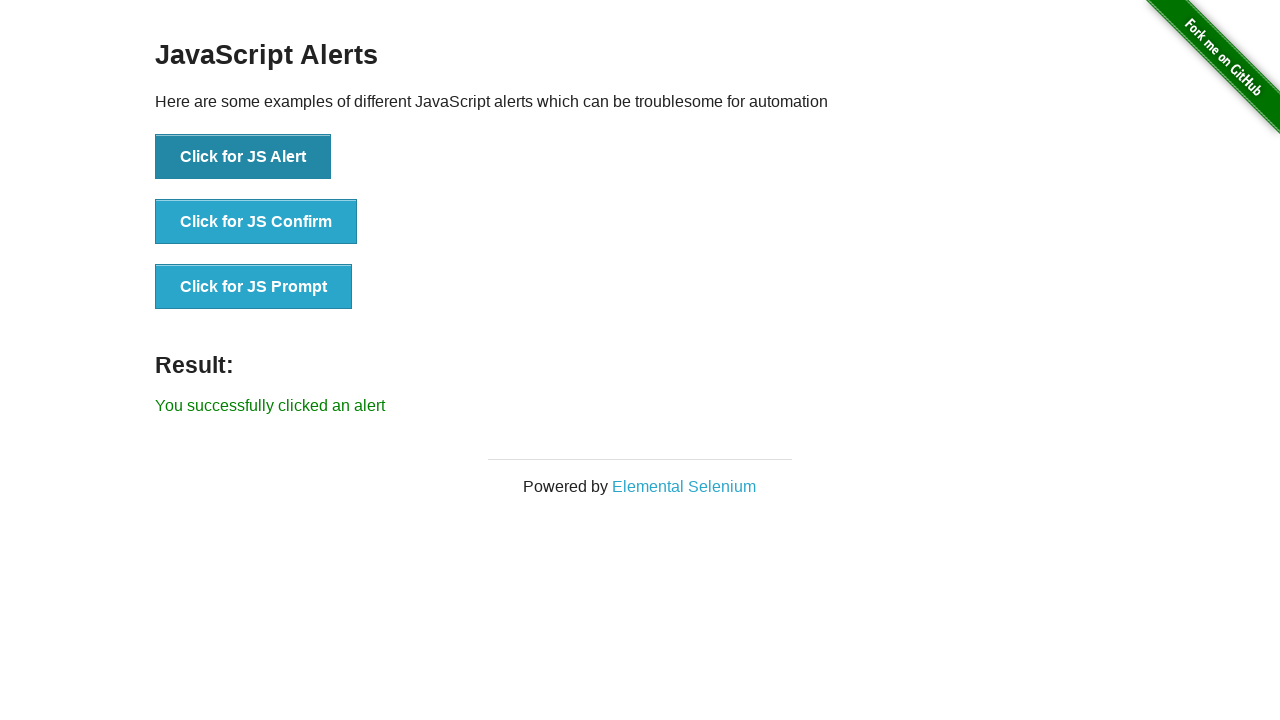

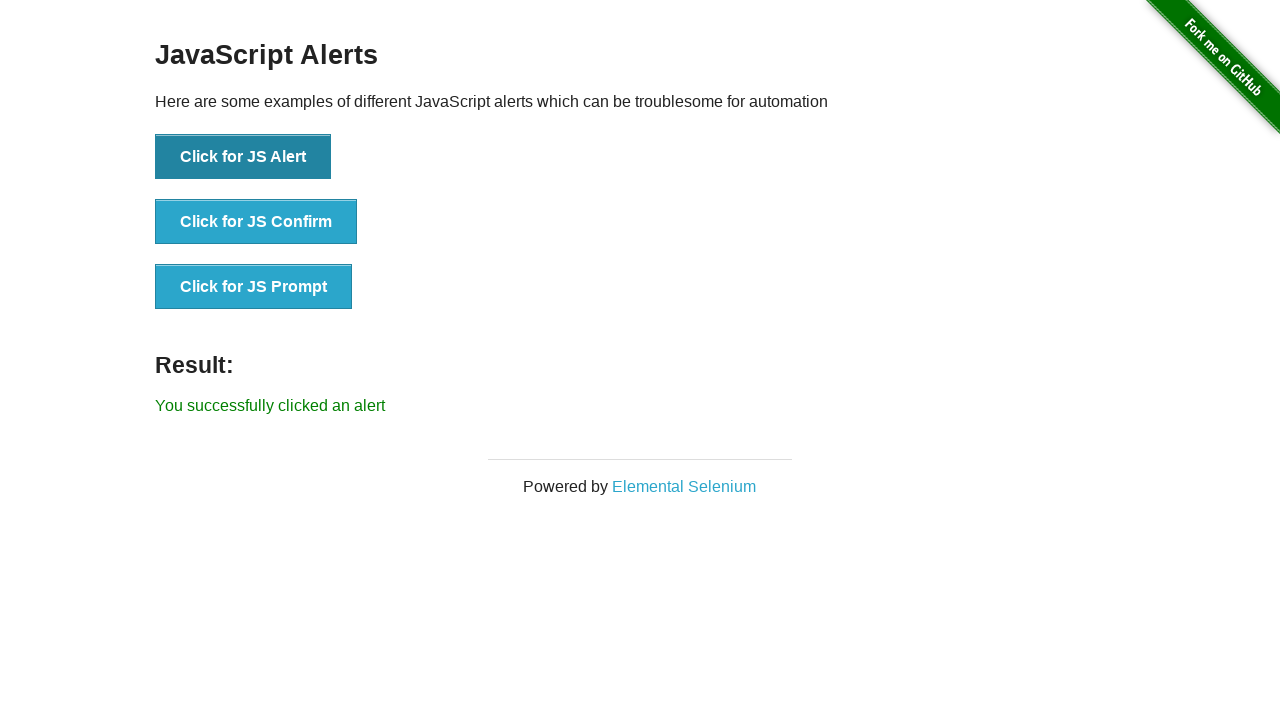